Tests slider functionality by switching to an iframe and using arrow keys to adjust a slider value

Starting URL: https://www.globalsqa.com/demo-site/sliders/#Steps

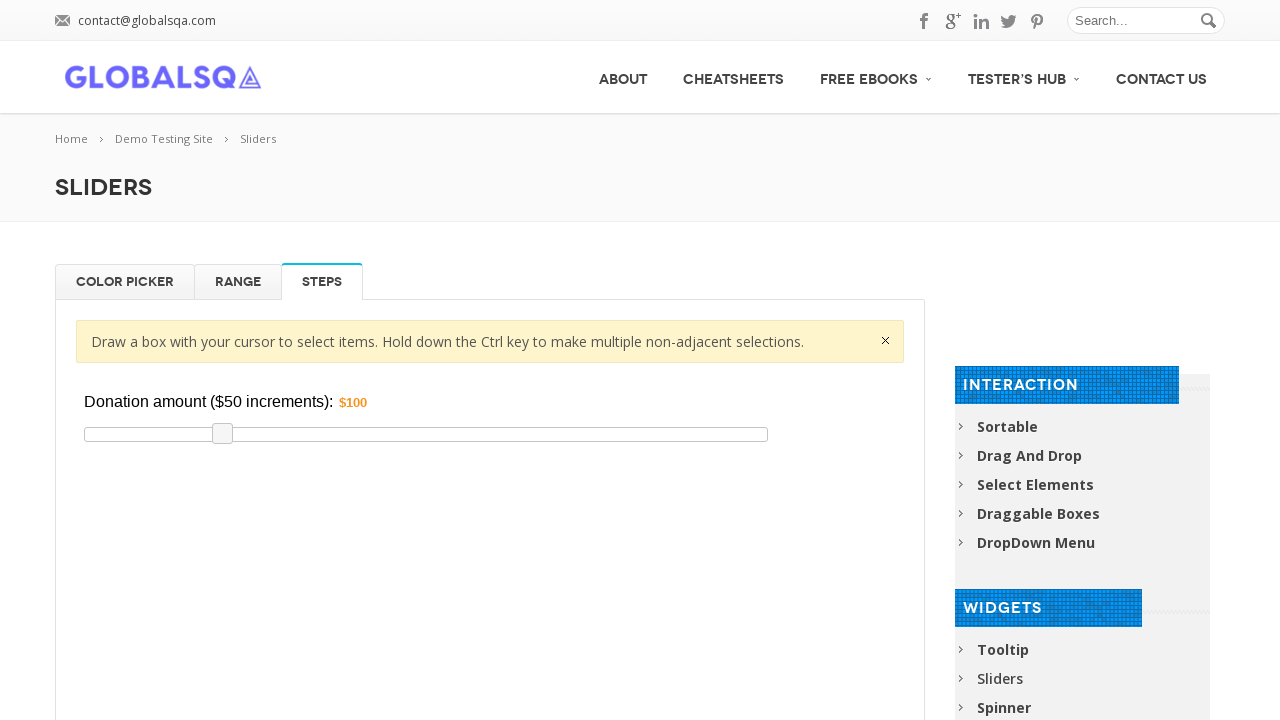

Located iframe containing slider
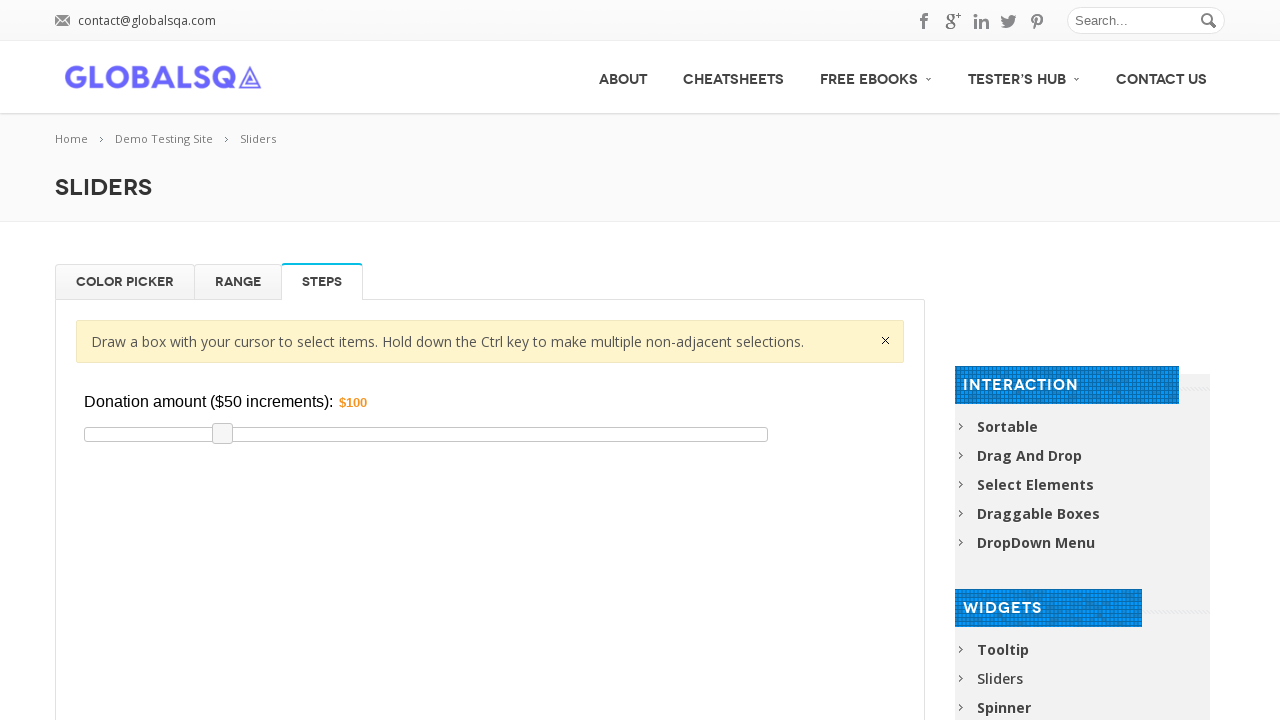

Located slider element within iframe
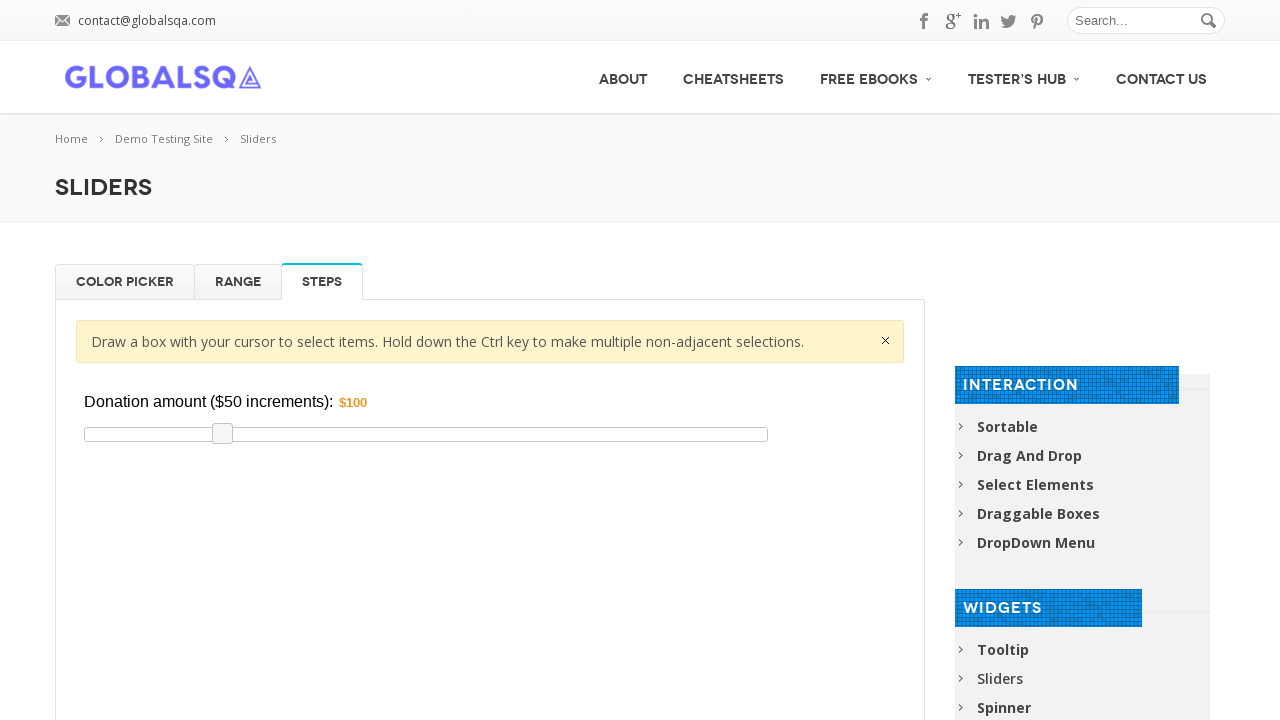

Waited for slider element to be ready
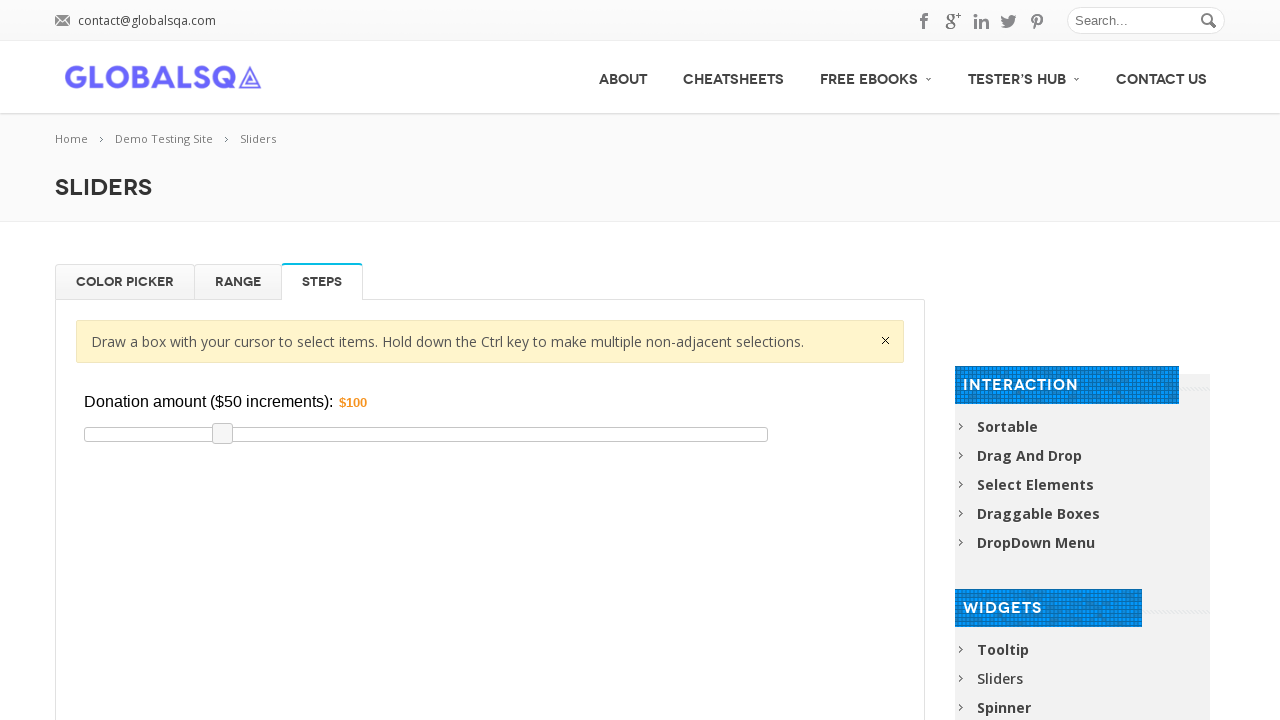

Pressed ArrowRight on slider (1st press) on xpath=//*[@id="post-2673"]/div[2]/div/div/div[3]/p/iframe >> internal:control=en
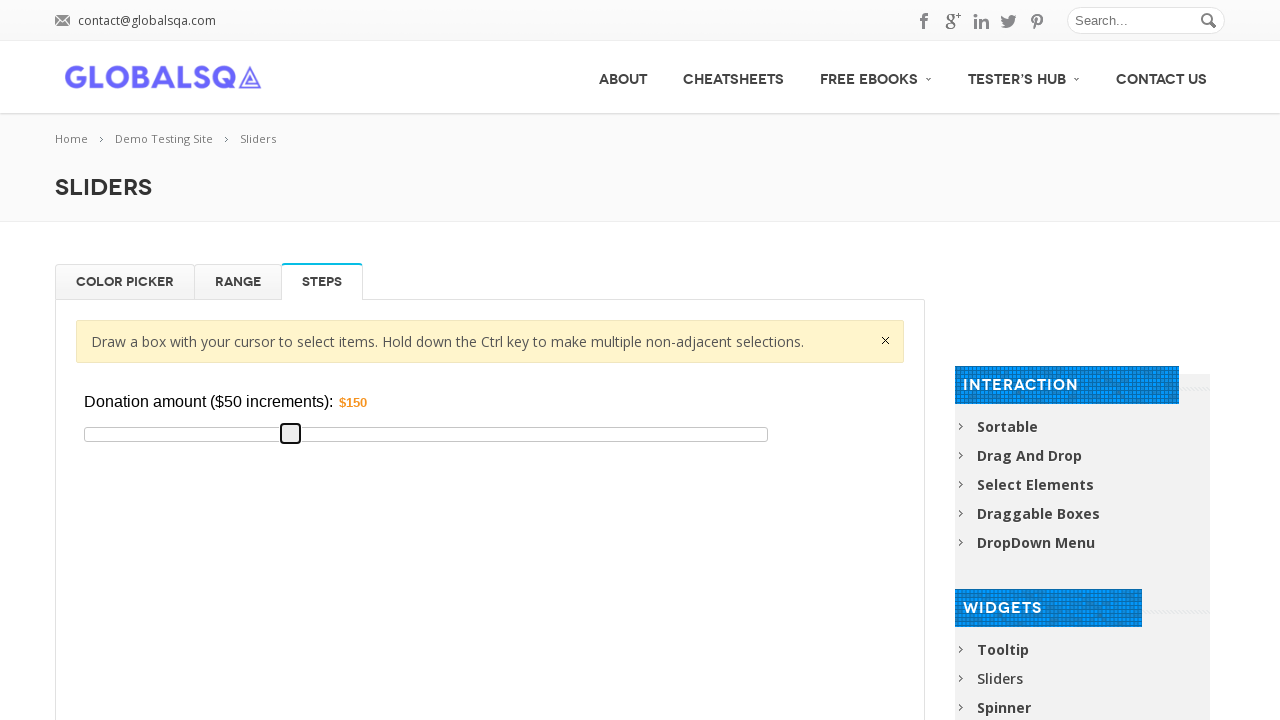

Pressed ArrowRight on slider (2nd press) on xpath=//*[@id="post-2673"]/div[2]/div/div/div[3]/p/iframe >> internal:control=en
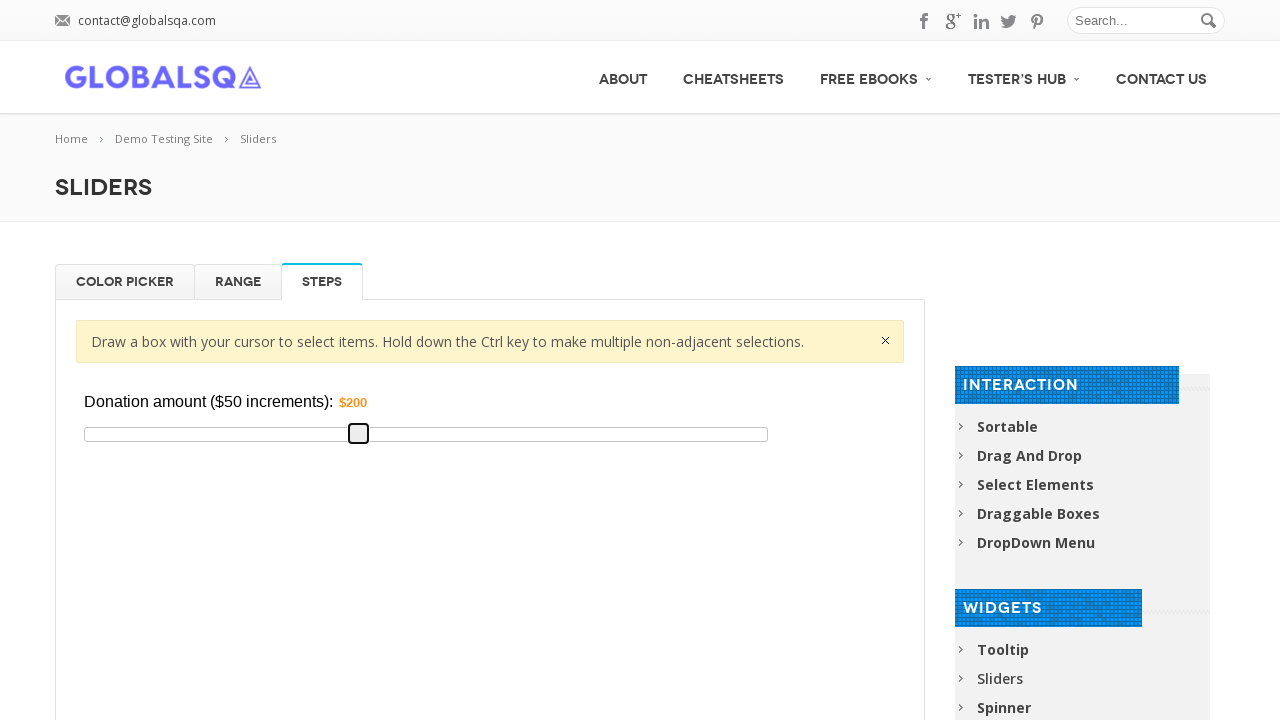

Pressed ArrowRight on slider (3rd press) on xpath=//*[@id="post-2673"]/div[2]/div/div/div[3]/p/iframe >> internal:control=en
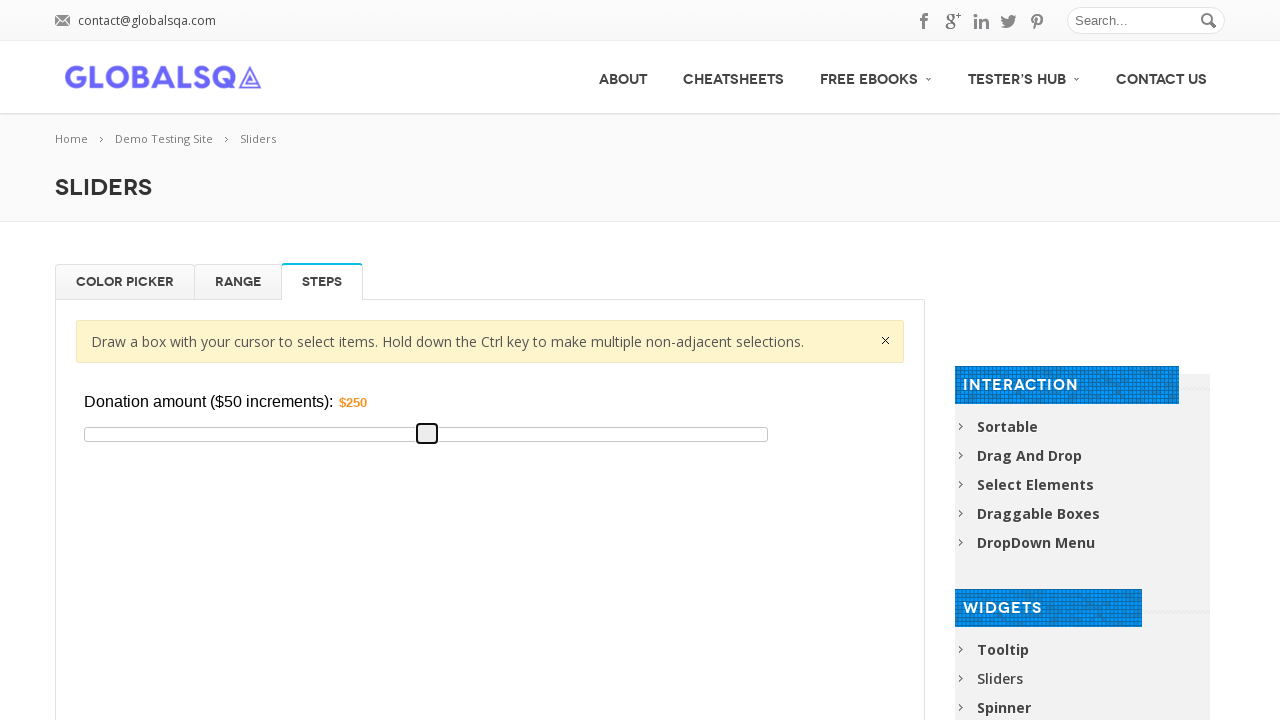

Verified slider amount display element is present
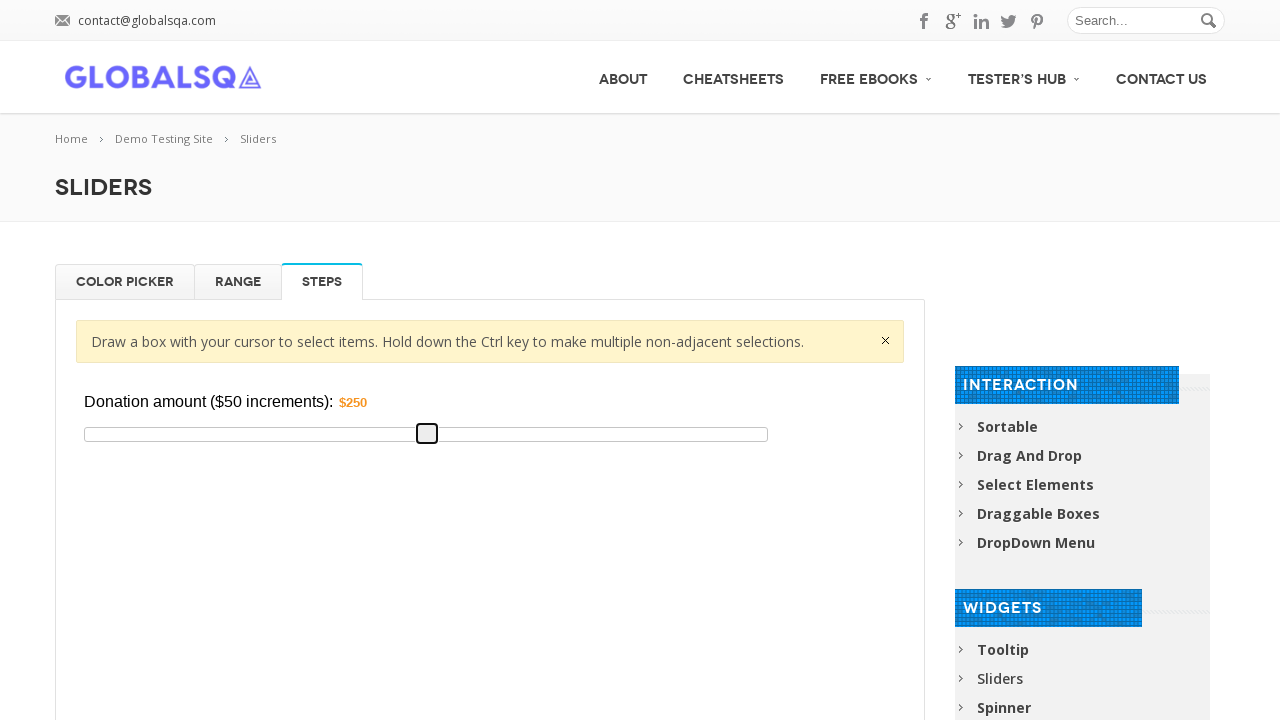

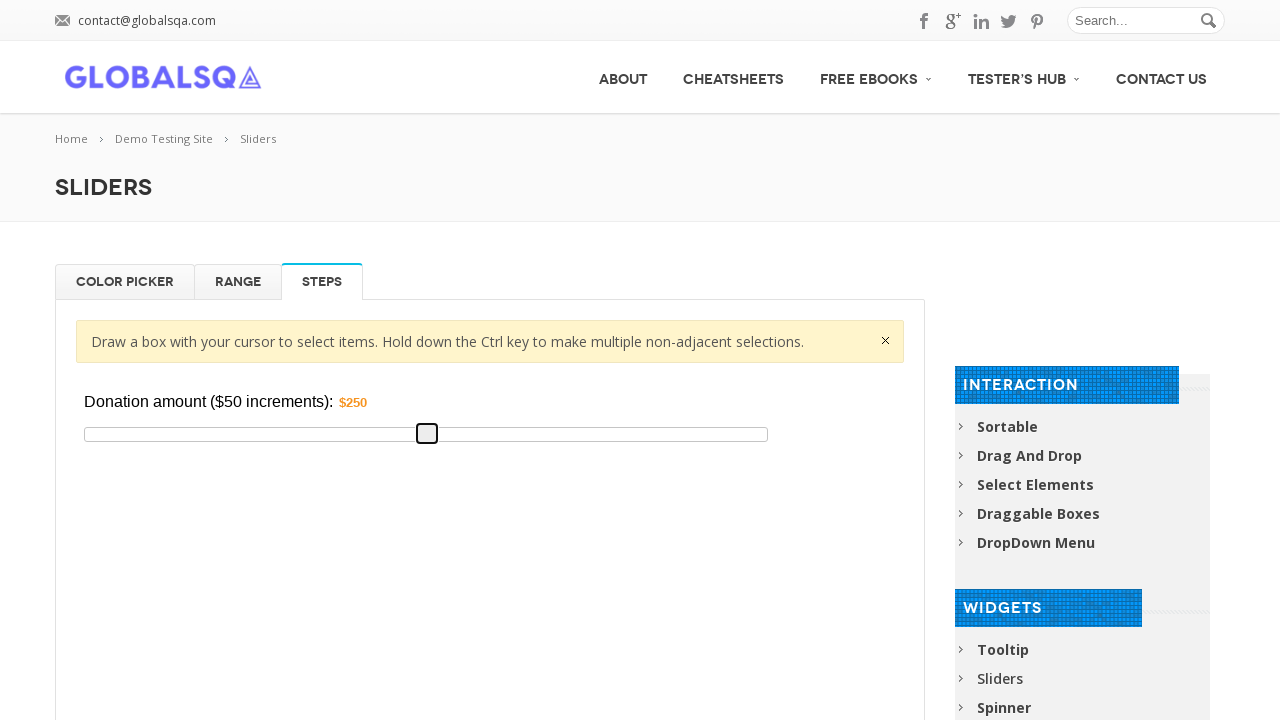